Opens the Orbitz travel website and maximizes the browser window to verify the page loads correctly.

Starting URL: https://www.orbitz.com

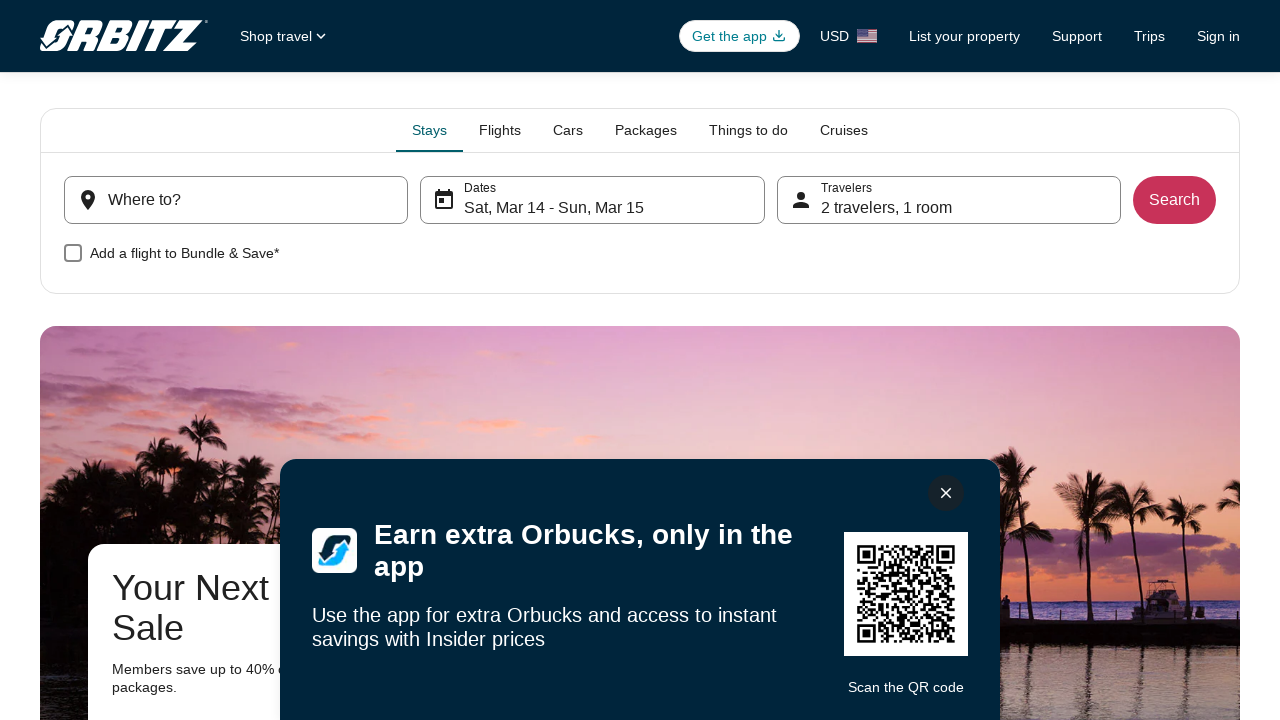

Navigated to Orbitz travel website
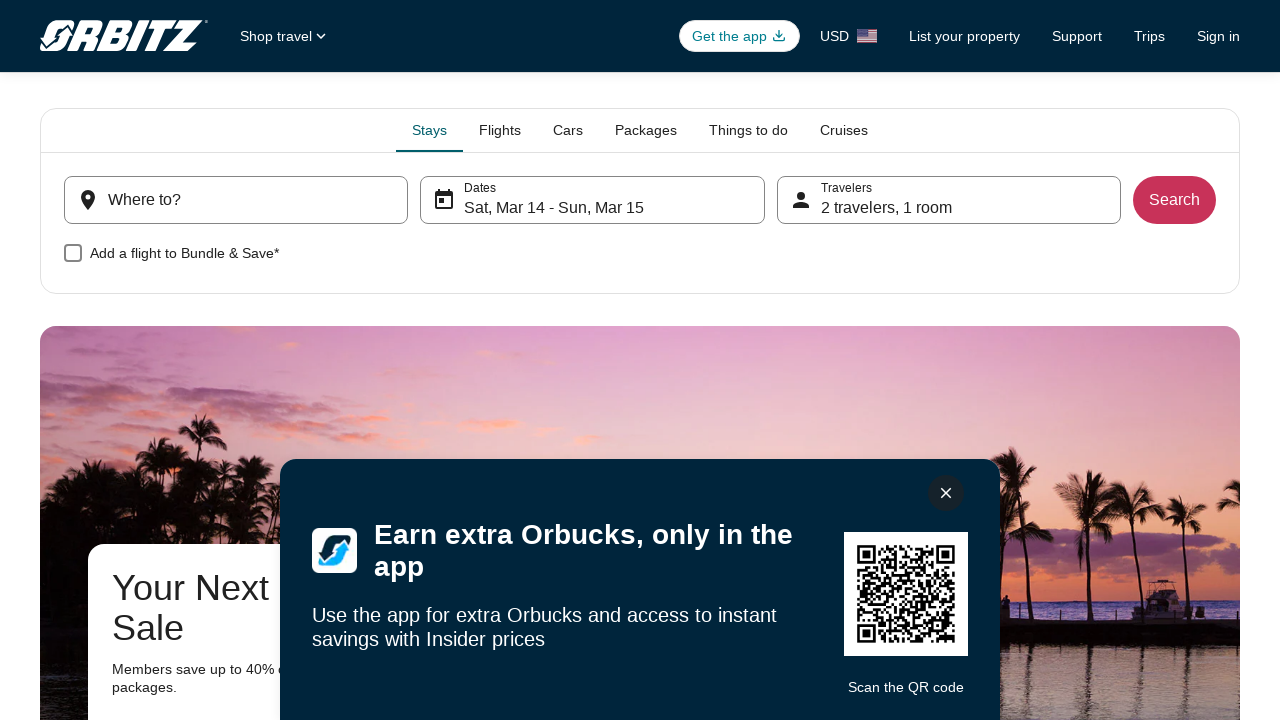

Set browser window to maximized size (1920x1080)
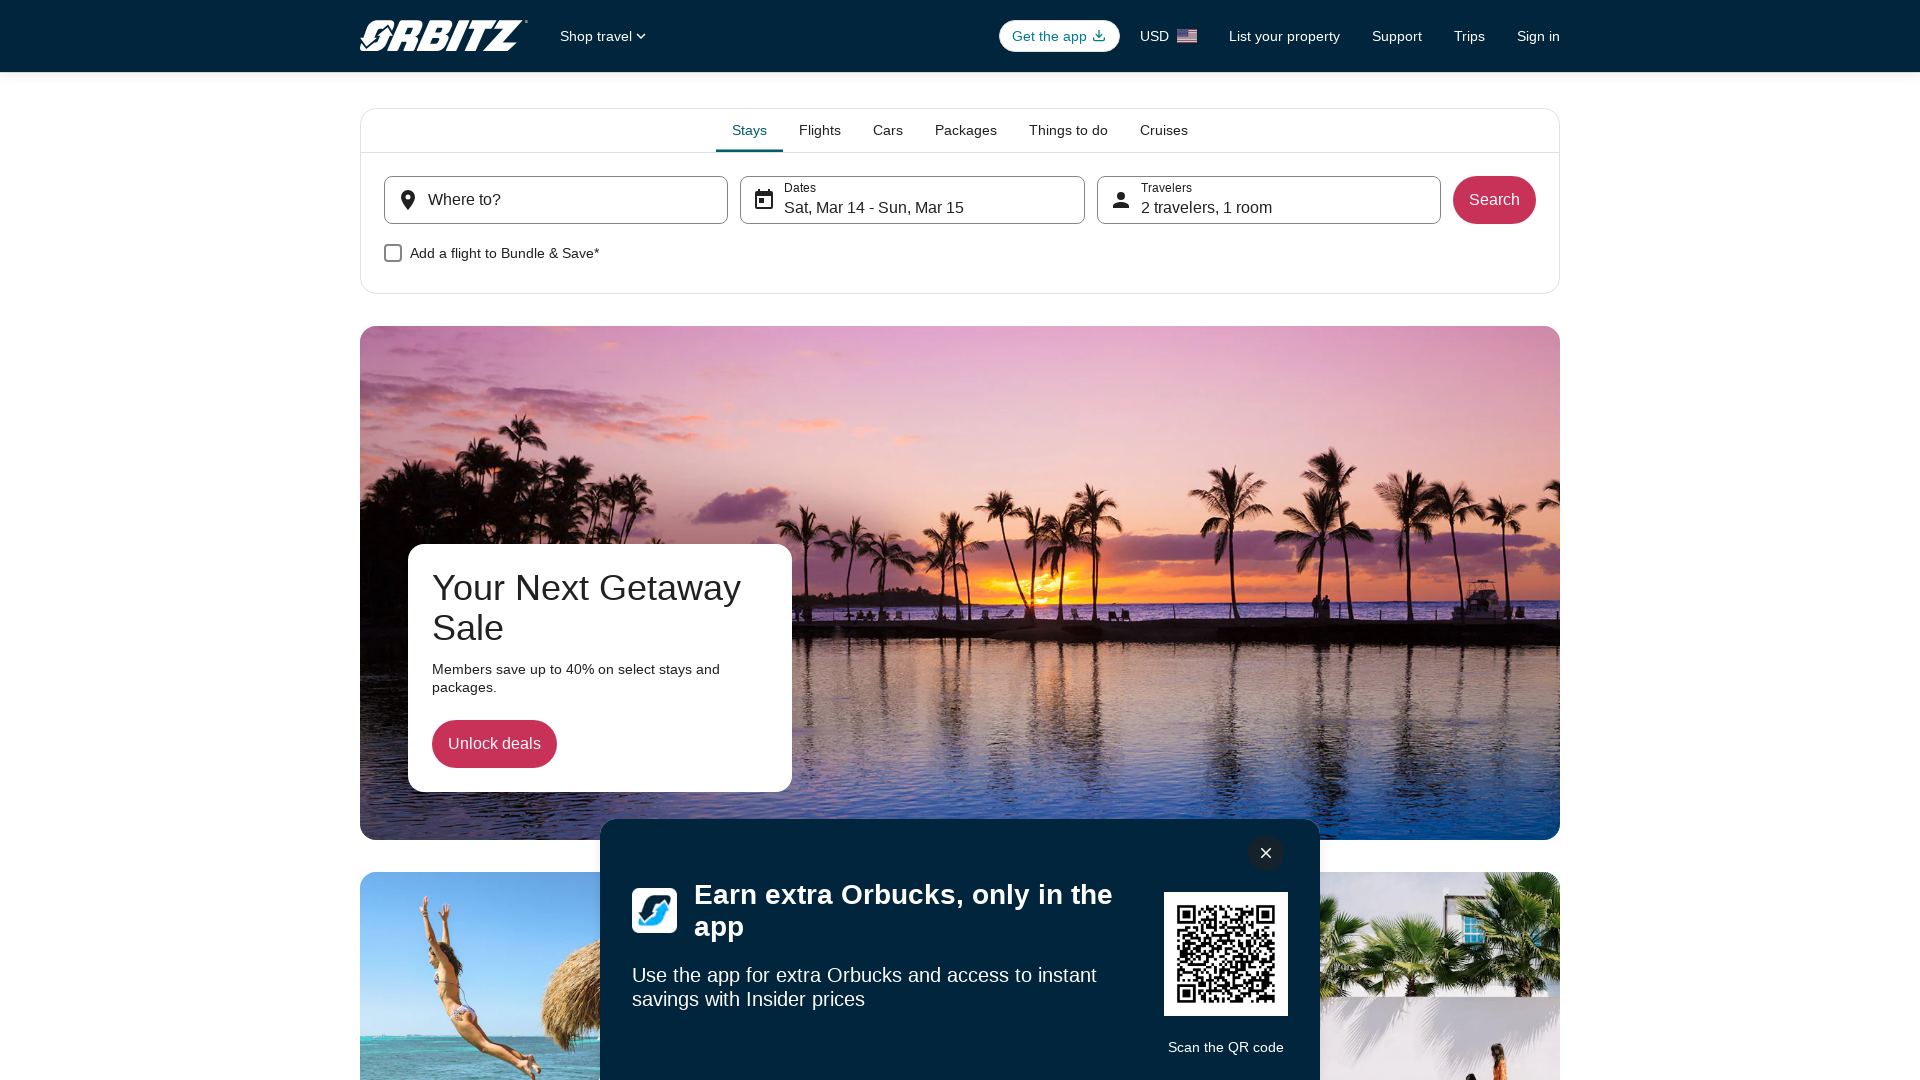

Page fully loaded and DOM content parsed
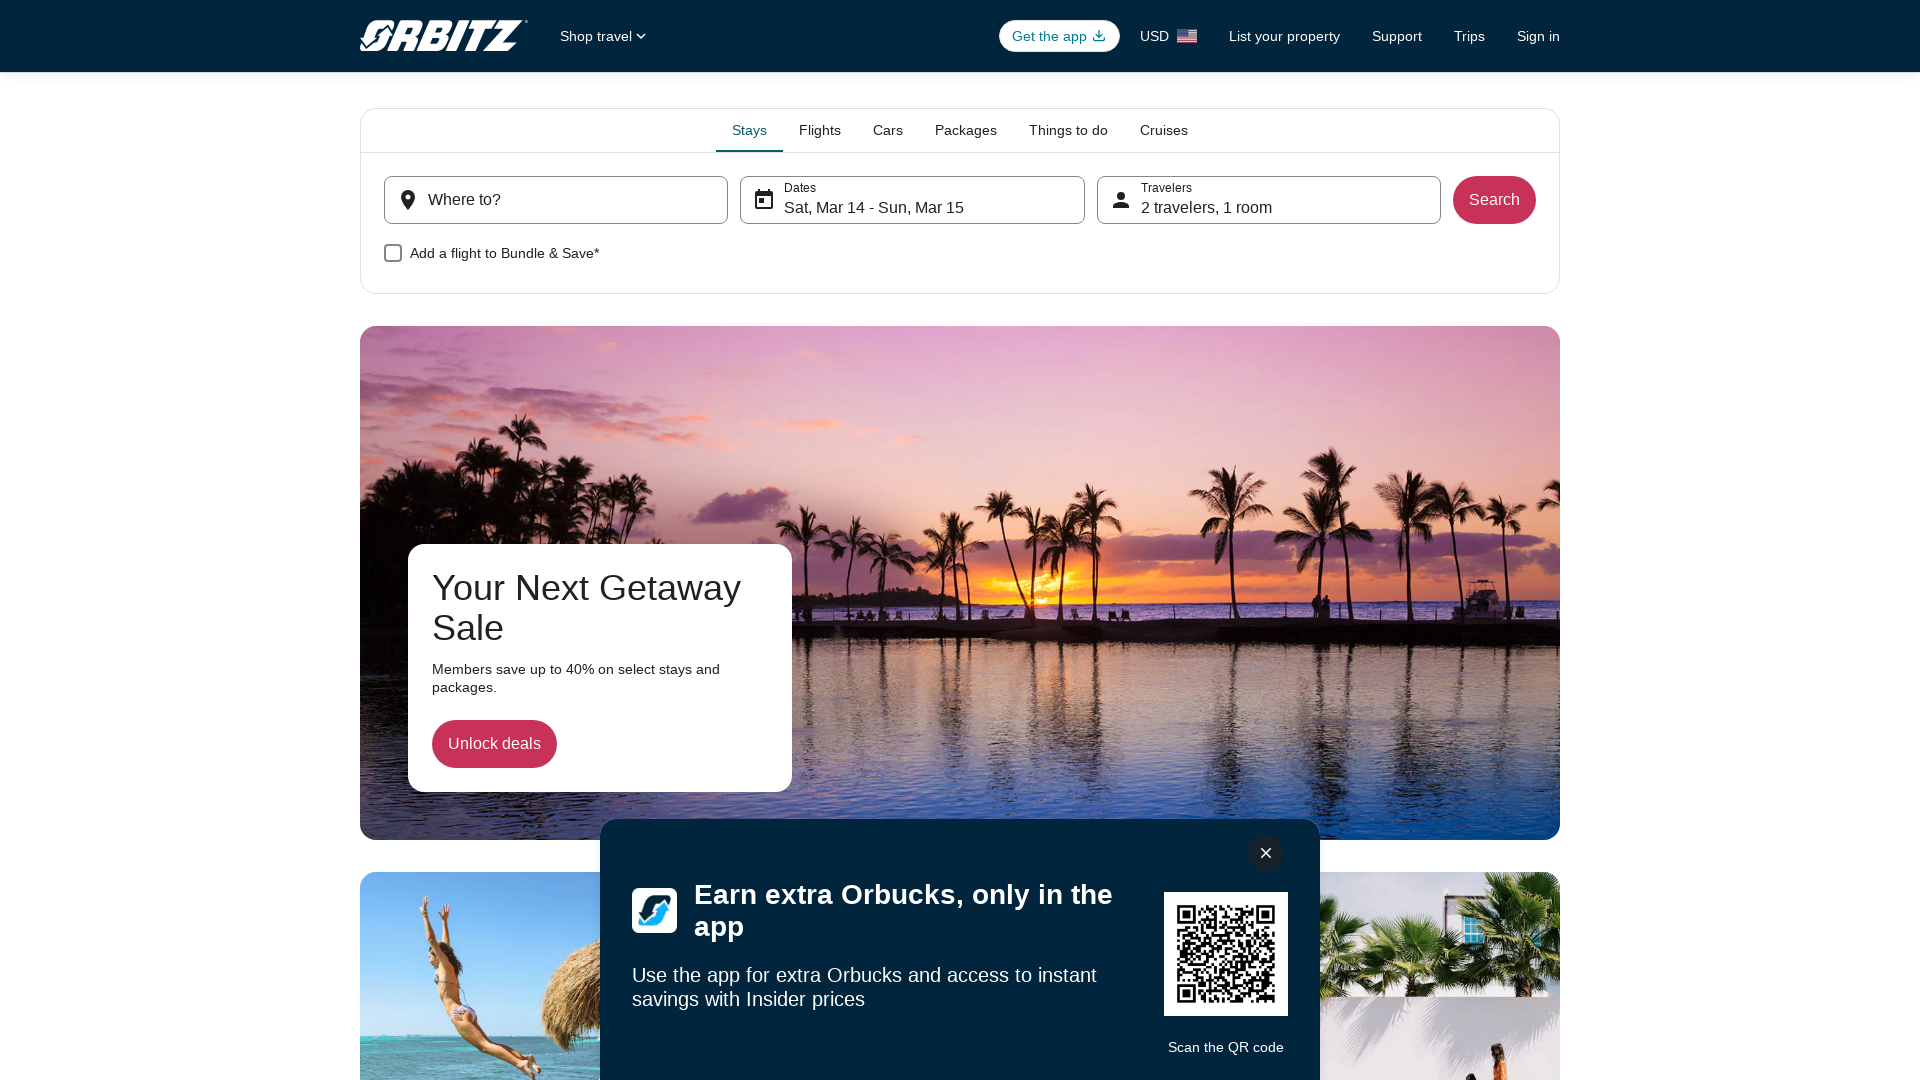

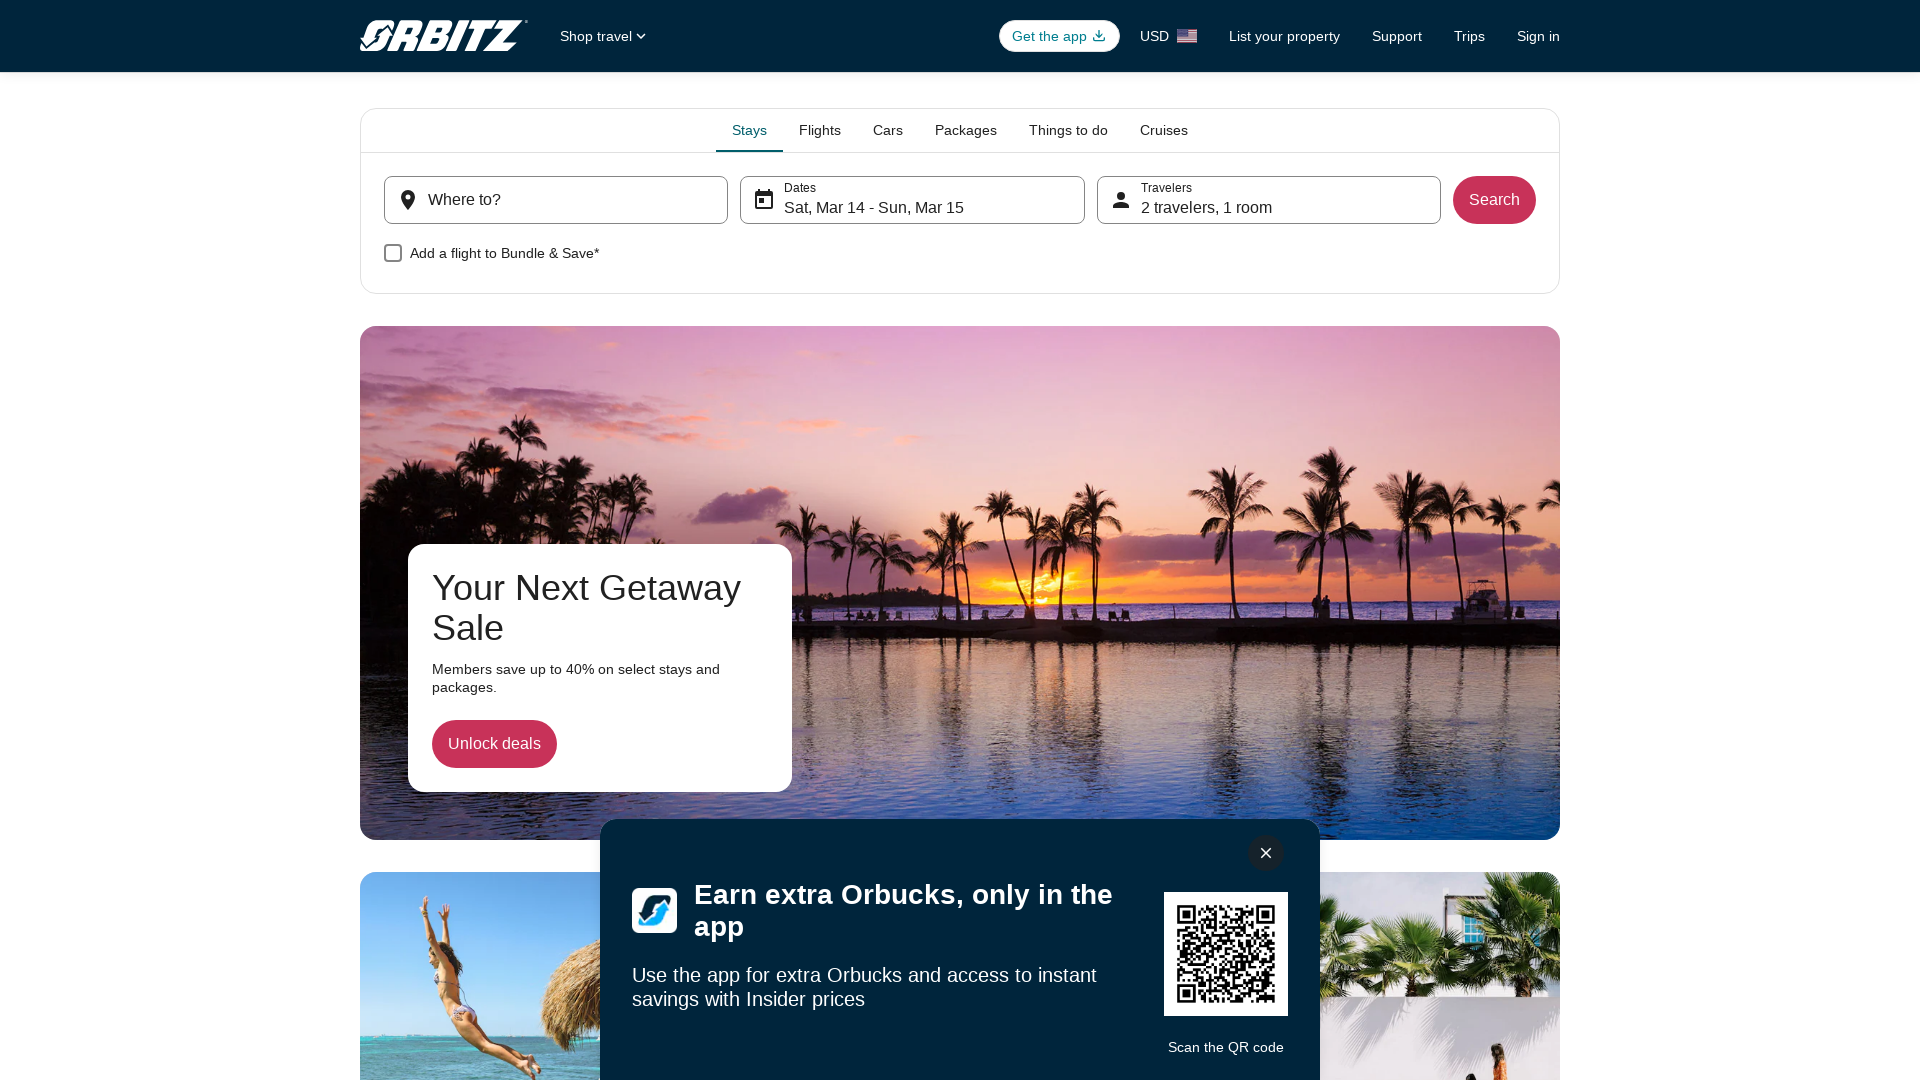